Tests navigation back to home page from navigation page

Starting URL: https://bonigarcia.dev/selenium-webdriver-java/navigation1.html

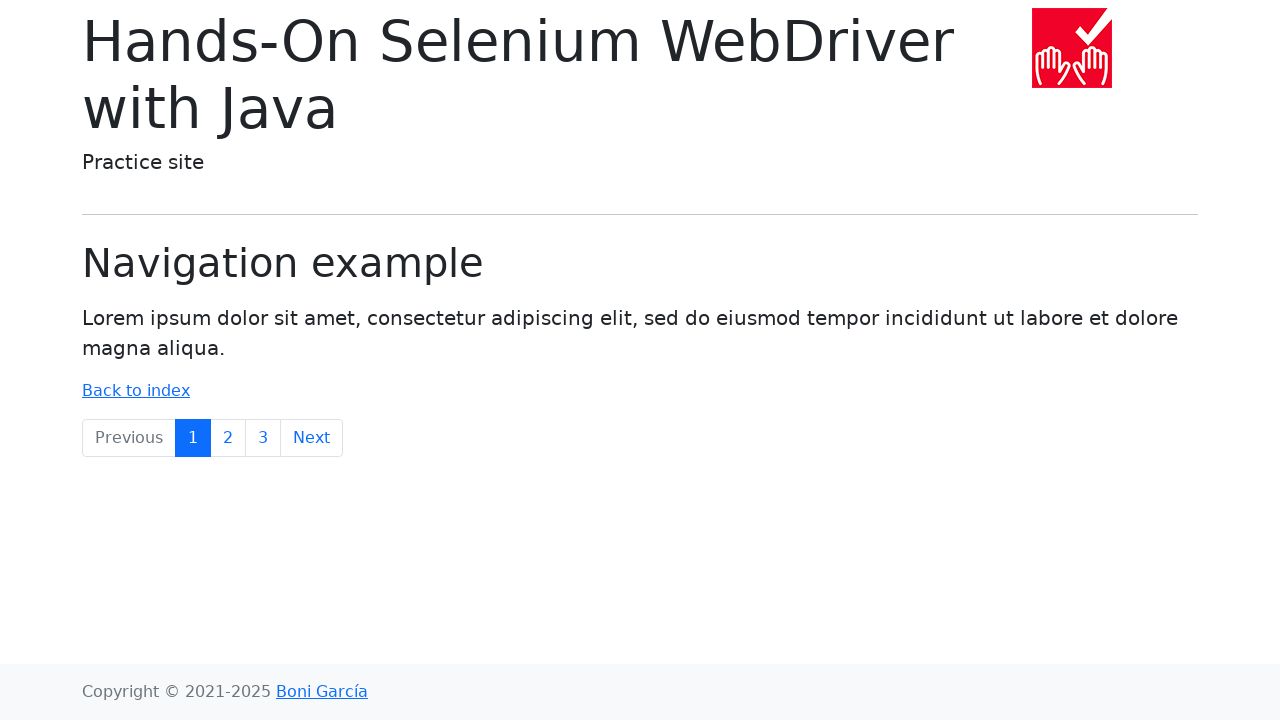

Clicked the back to index link at (136, 391) on xpath=//a[@href='index.html']
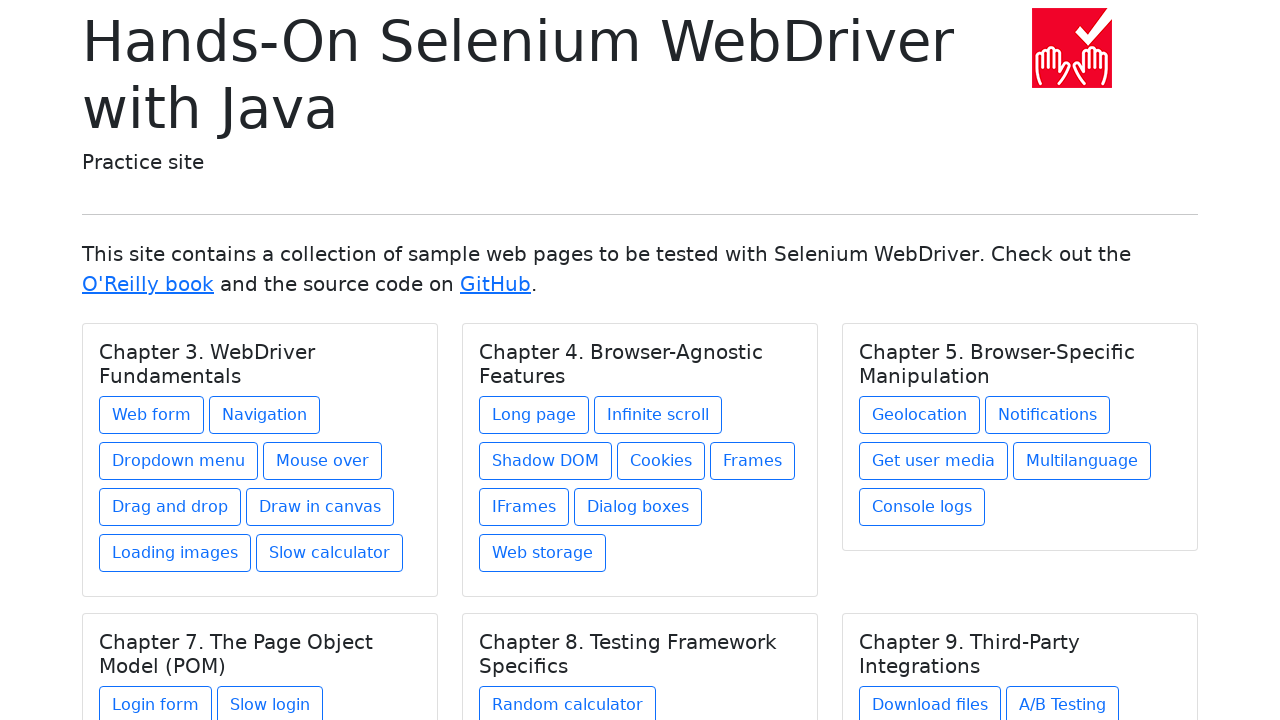

Verified URL changed to home page (index.html)
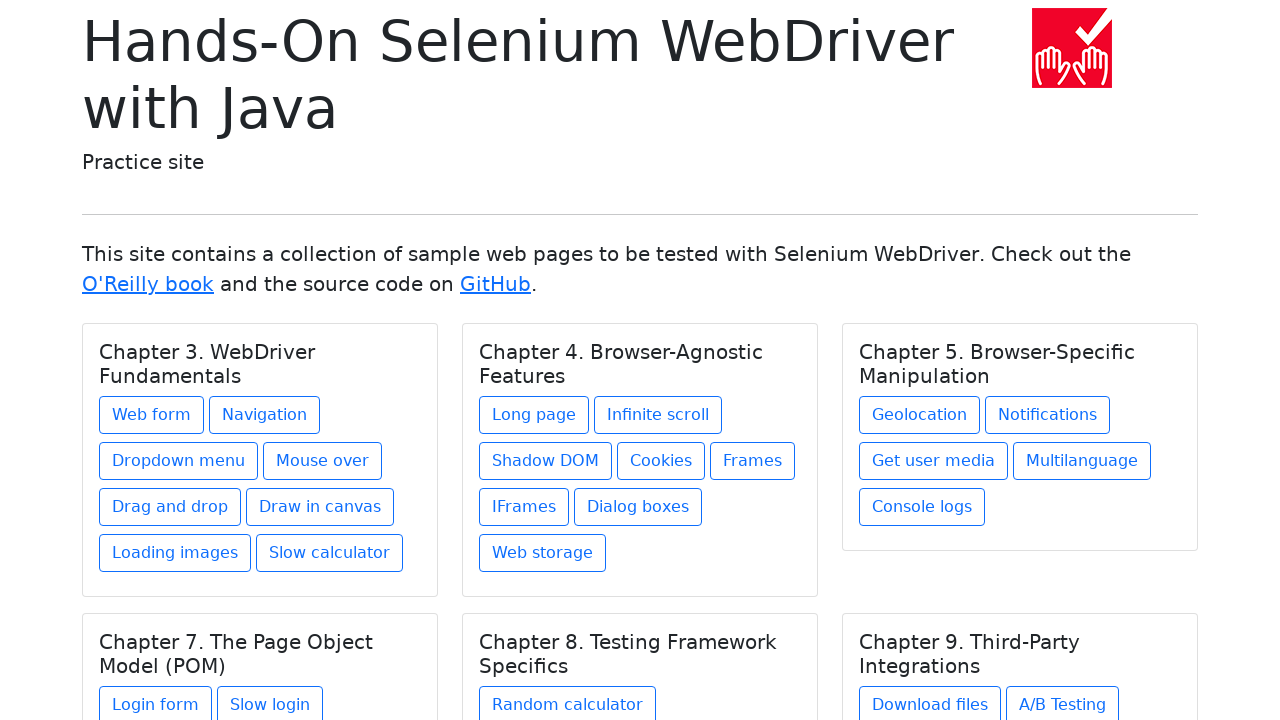

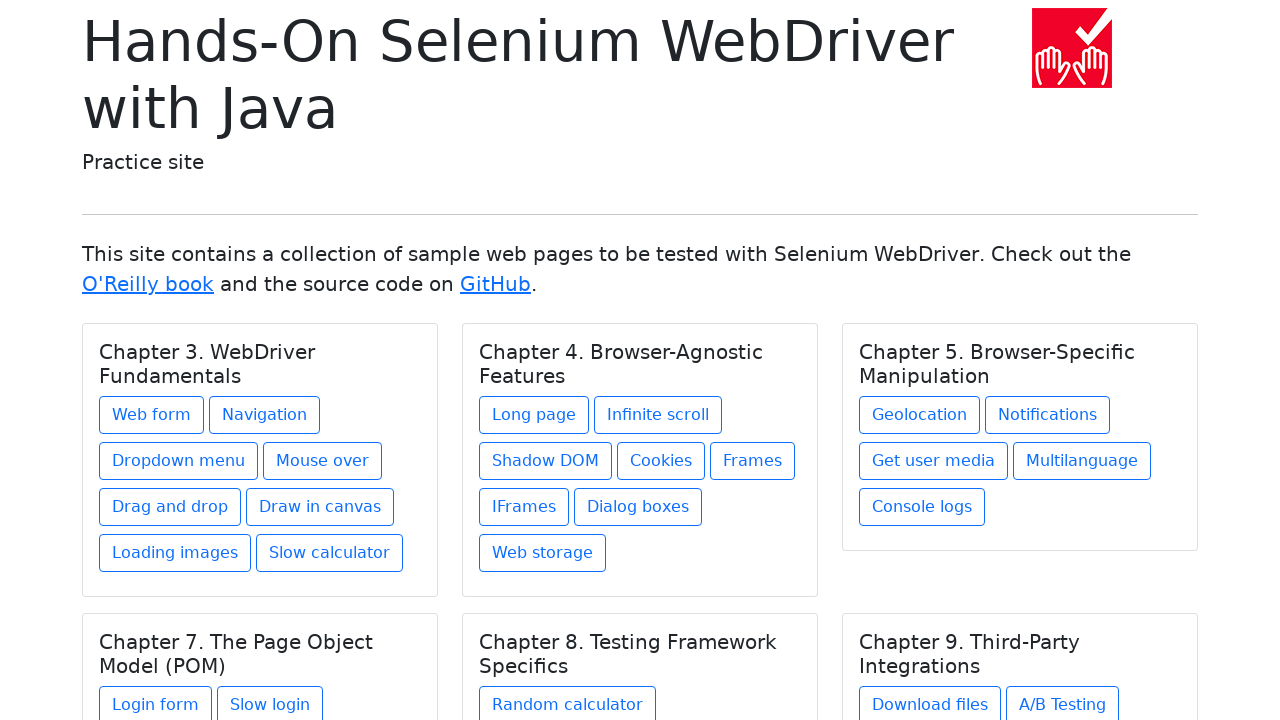